Tests an e-commerce webstore flow by searching for berry products, adding them to cart, proceeding to checkout, and applying a promo code to verify discount functionality.

Starting URL: https://rahulshettyacademy.com/seleniumPractise/#/

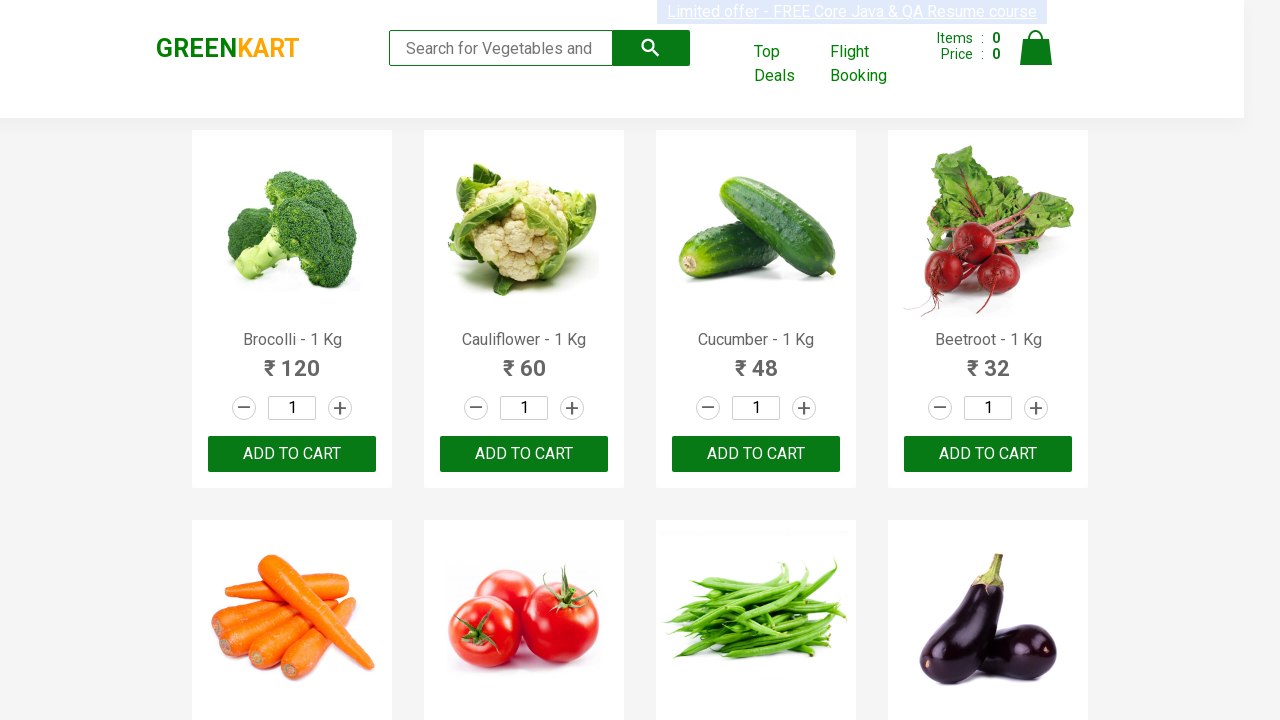

Filled search field with 'berry' to filter products on input.search-keyword
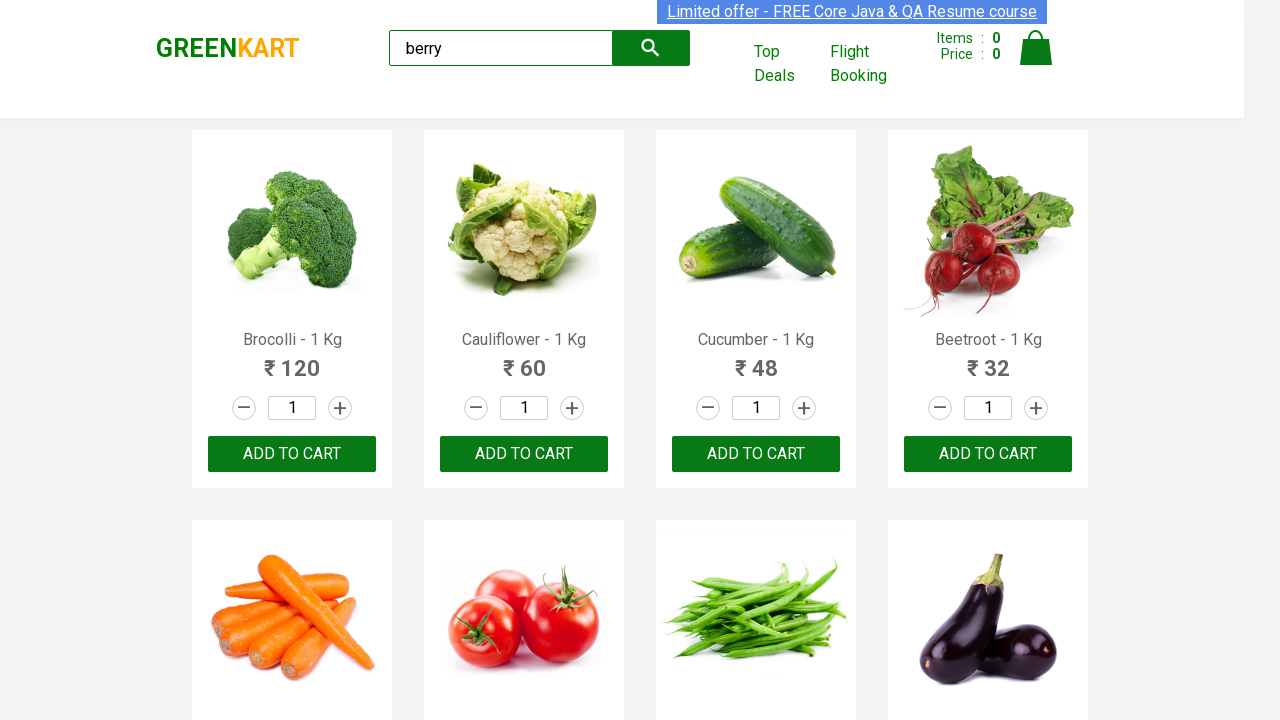

Waited 4 seconds for berry products to be filtered
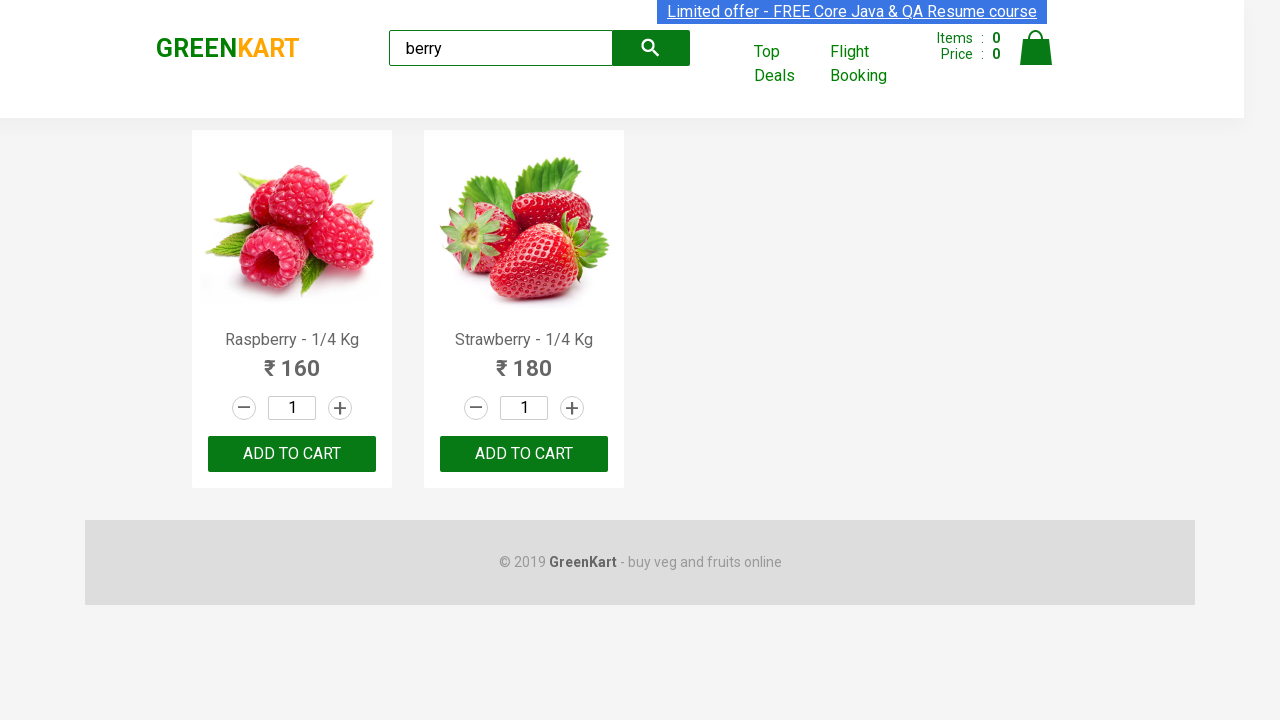

Located 2 'Add to Cart' buttons for berry products
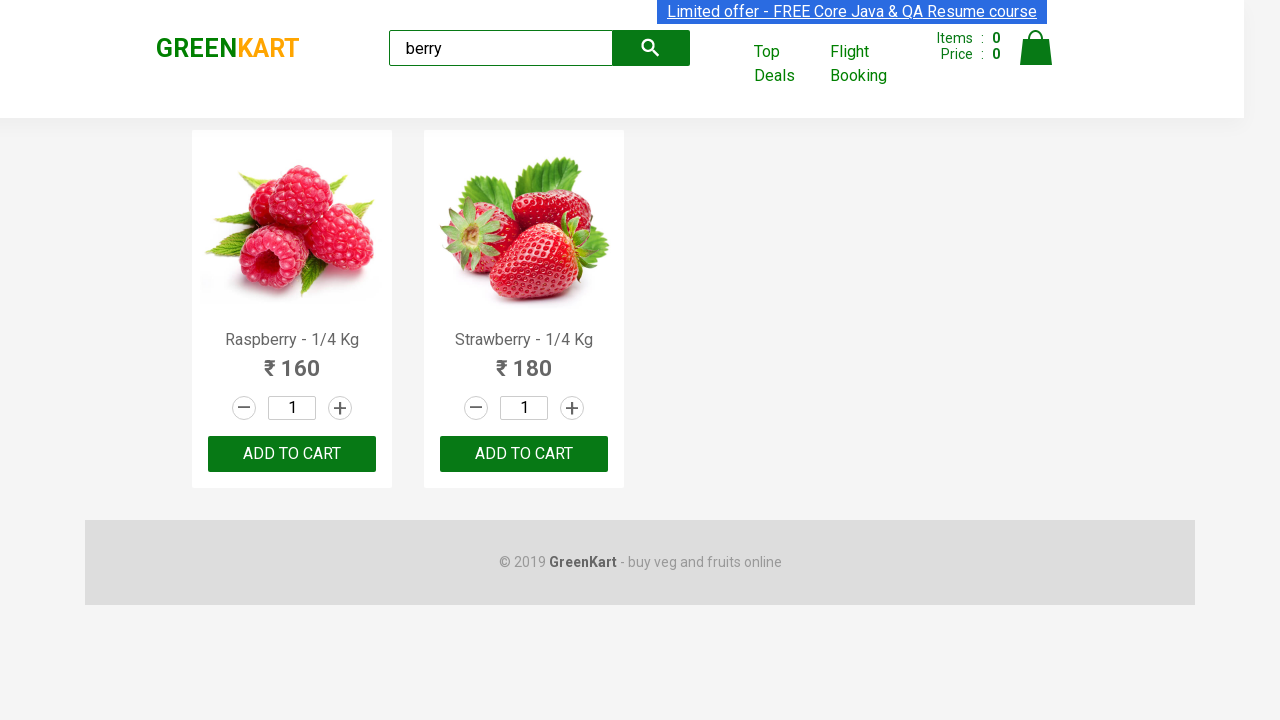

Clicked 'Add to Cart' button to add berry product to cart at (292, 454) on xpath=//div[@class='product-action']/button >> nth=0
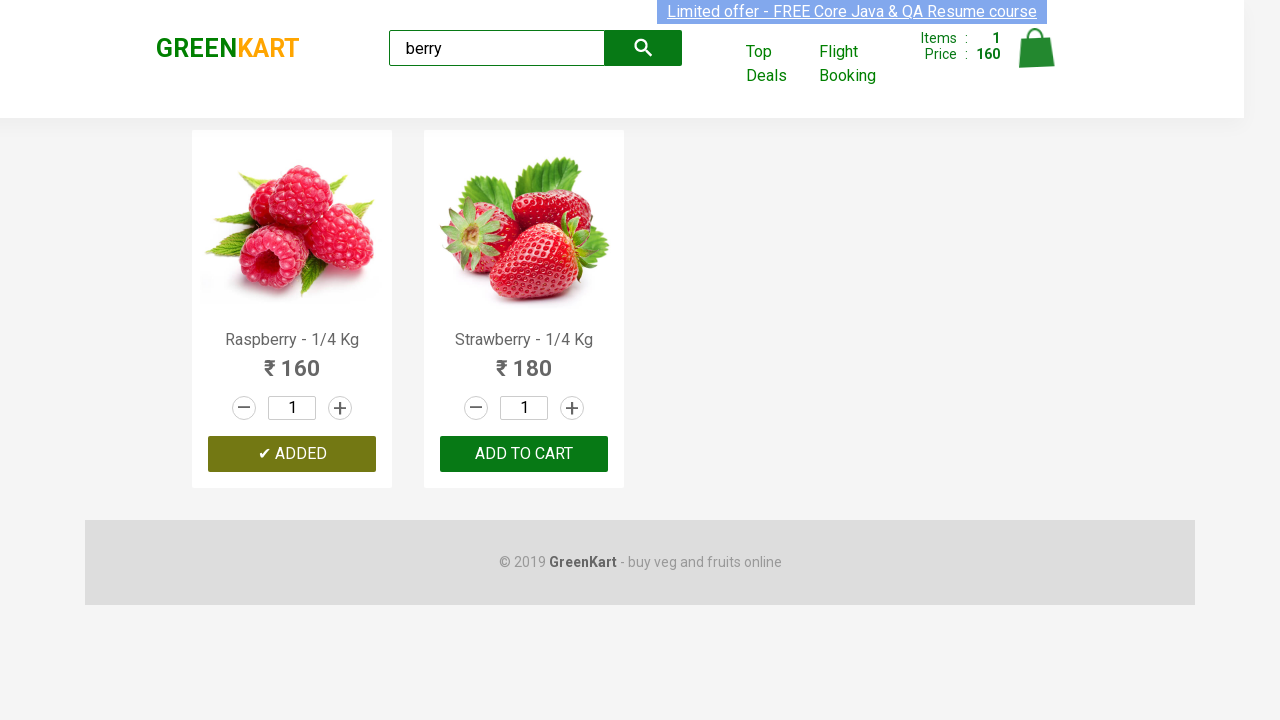

Clicked 'Add to Cart' button to add berry product to cart at (524, 454) on xpath=//div[@class='product-action']/button >> nth=1
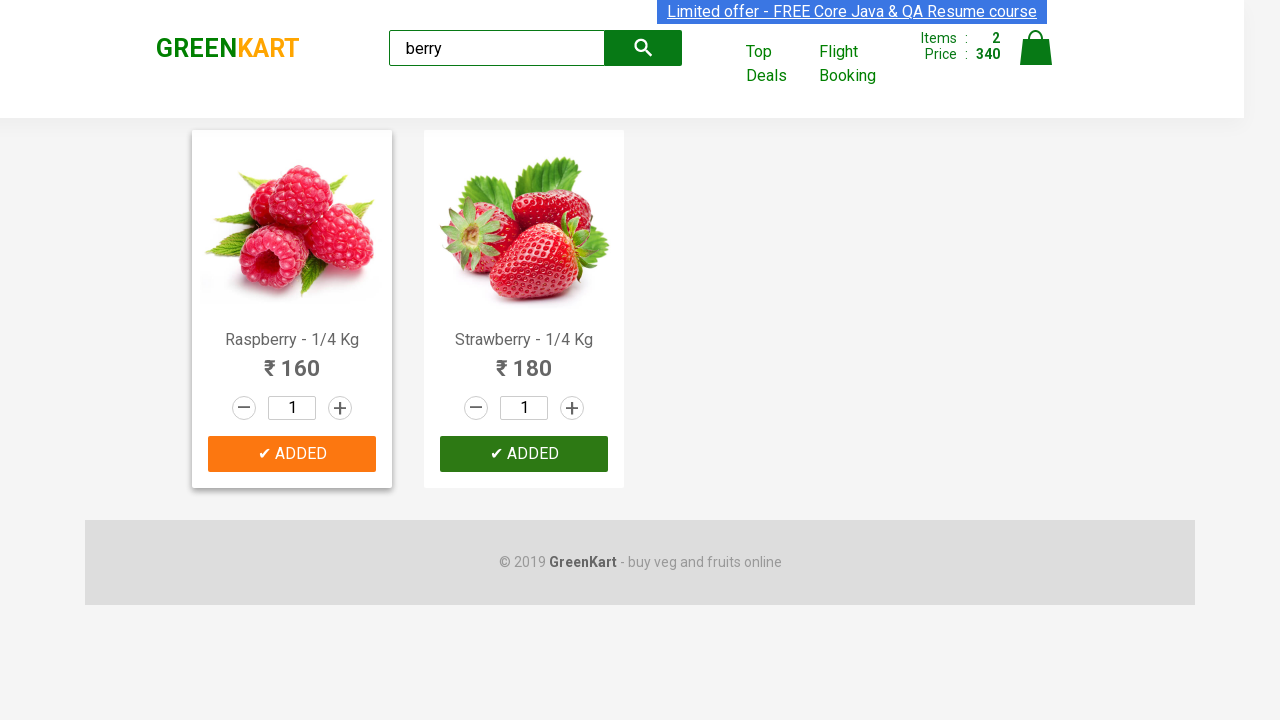

Clicked cart icon to open shopping cart at (1036, 48) on img[alt='Cart']
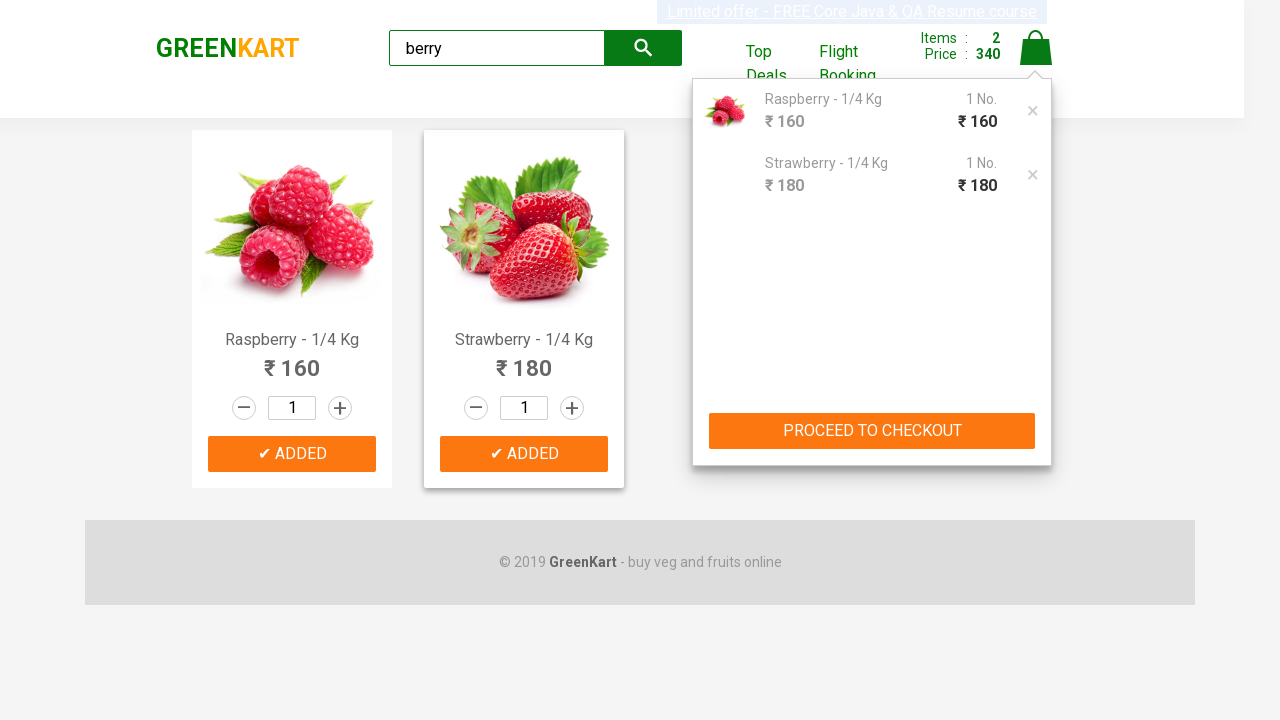

Clicked 'PROCEED TO CHECKOUT' button to advance to checkout page at (872, 431) on xpath=//button[text()='PROCEED TO CHECKOUT']
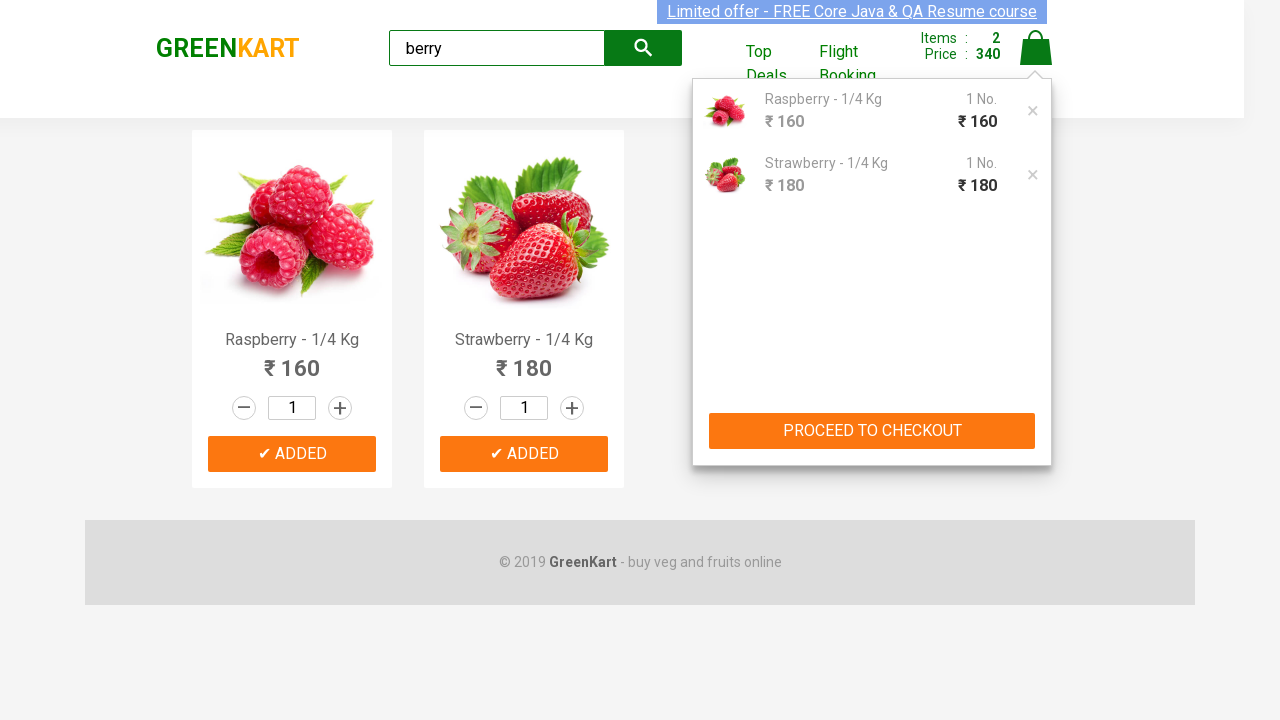

Promo code input field loaded on checkout page
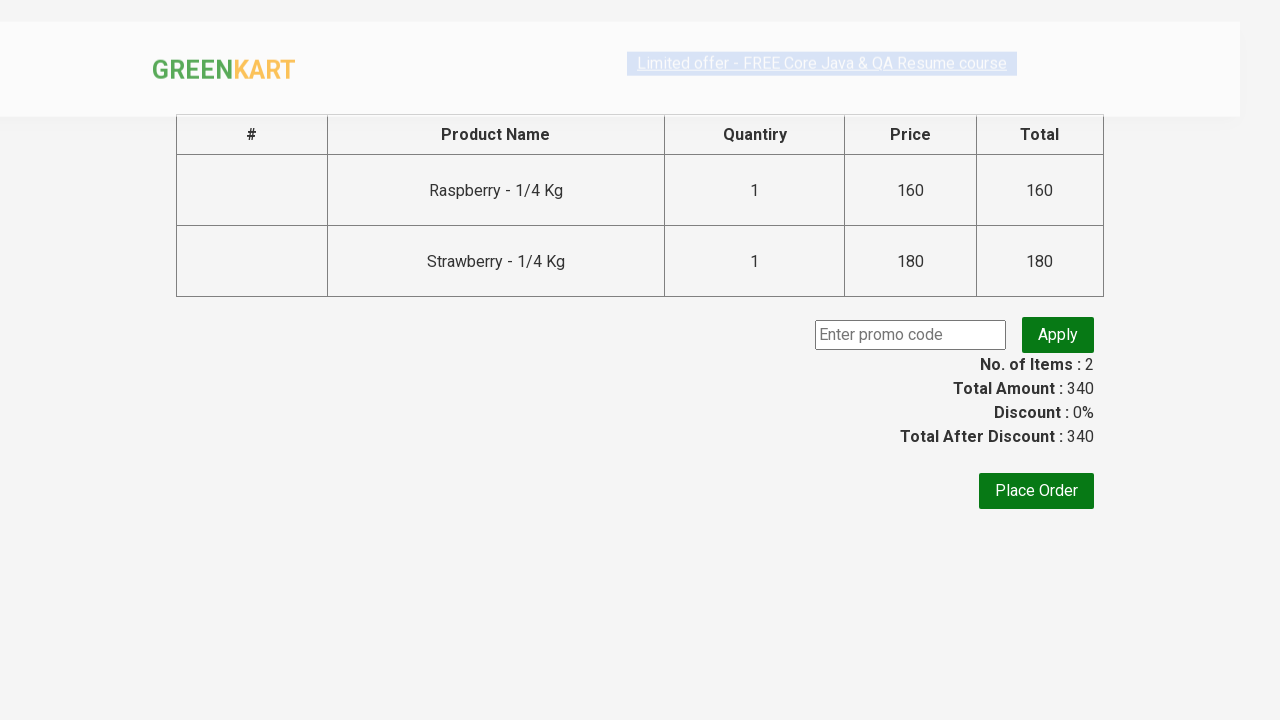

Entered promo code 'rahulshettyacademy' in the promo code field on .promoCode
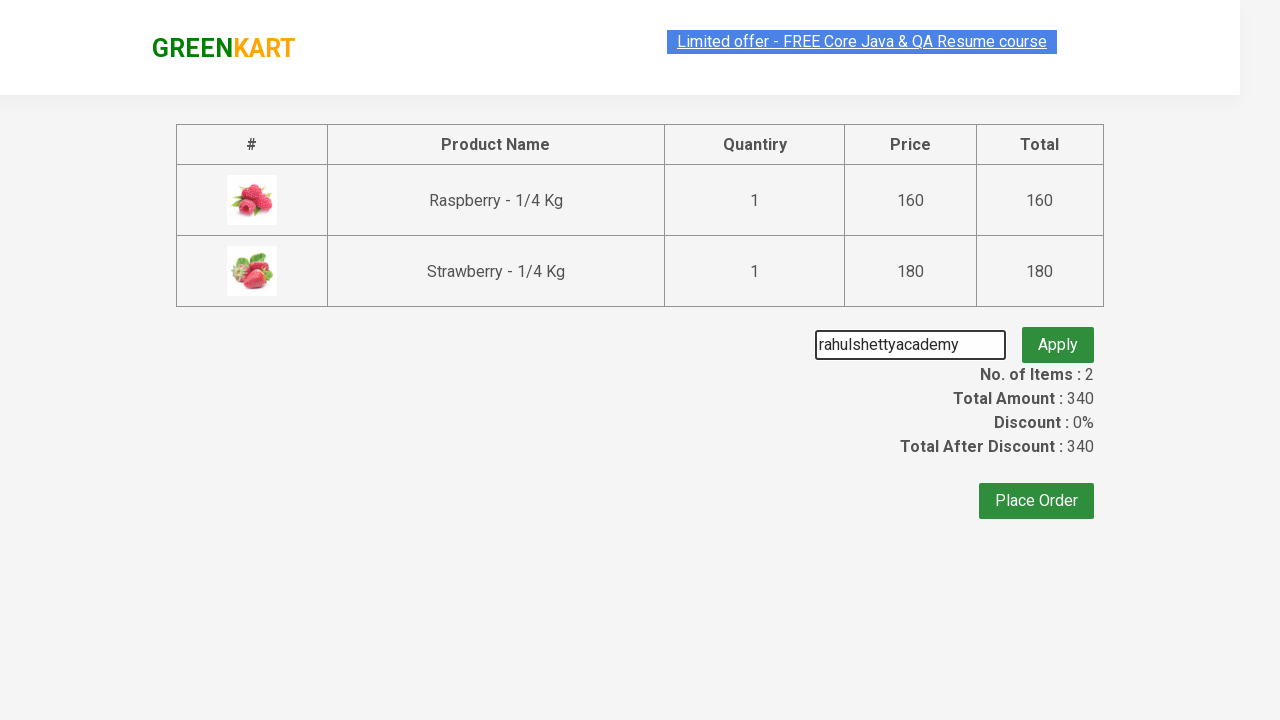

Clicked 'Apply' button to apply the promo code at (1058, 335) on .promoBtn
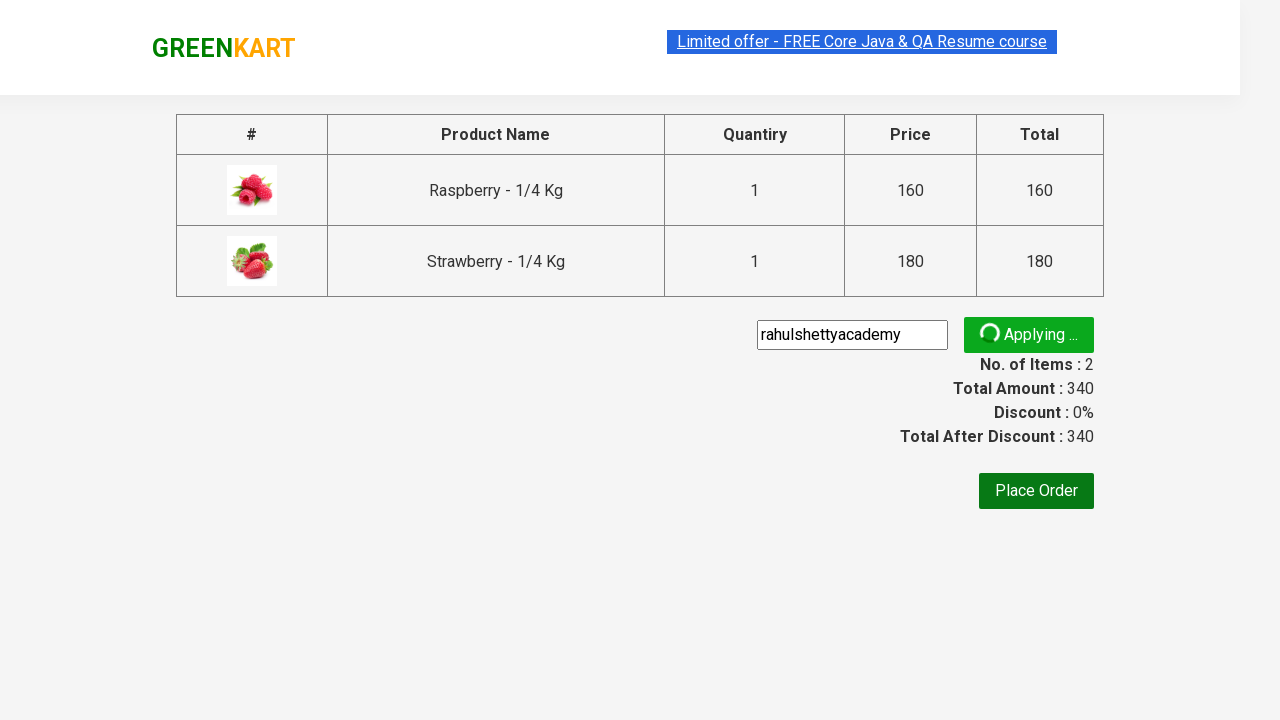

Promo code discount confirmation message appeared successfully
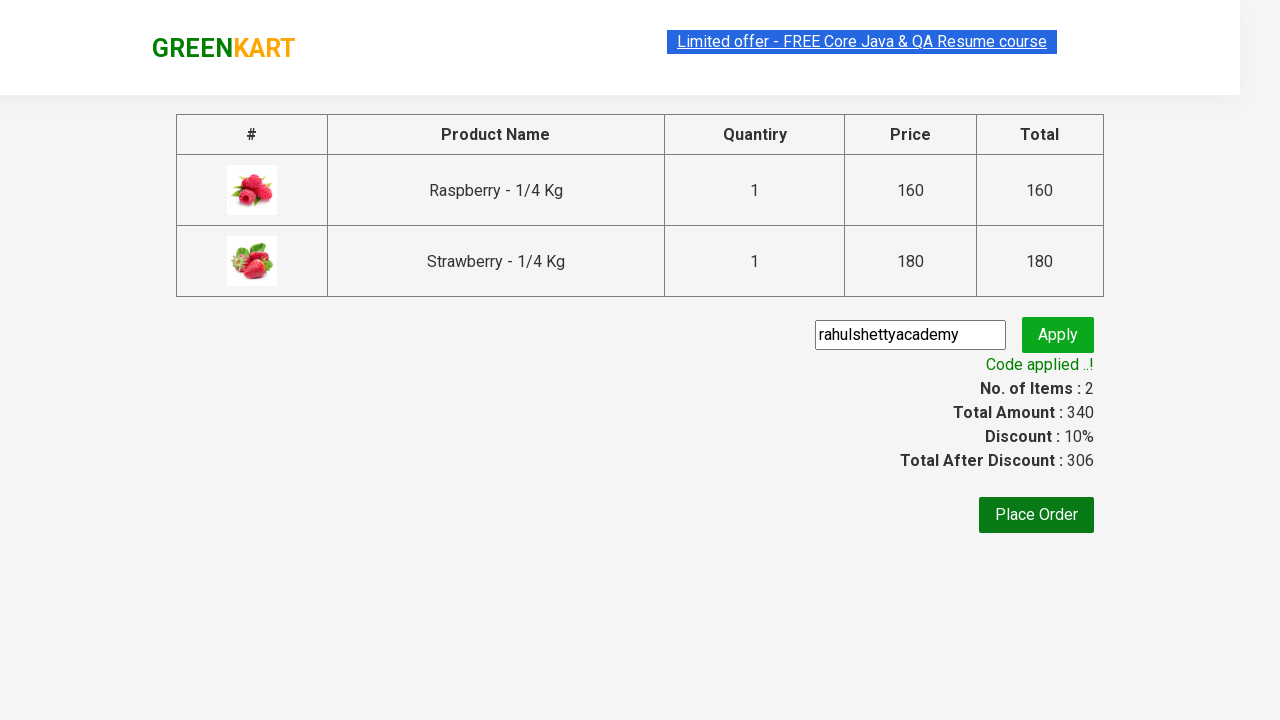

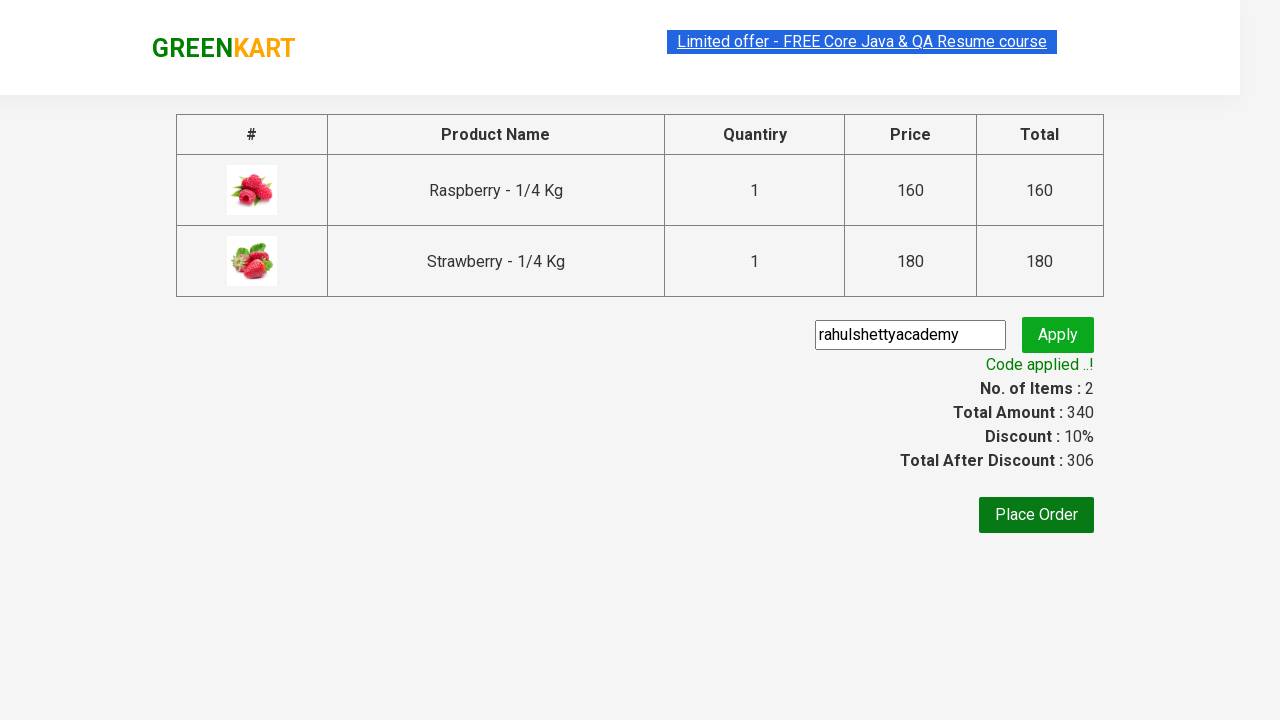